Tests selecting an option from a CSS-styled dropdown by clicking the dropdown button and then selecting the fourth option

Starting URL: https://popageorgianvictor.github.io/PUBLISHED-WEBPAGES/dropdown

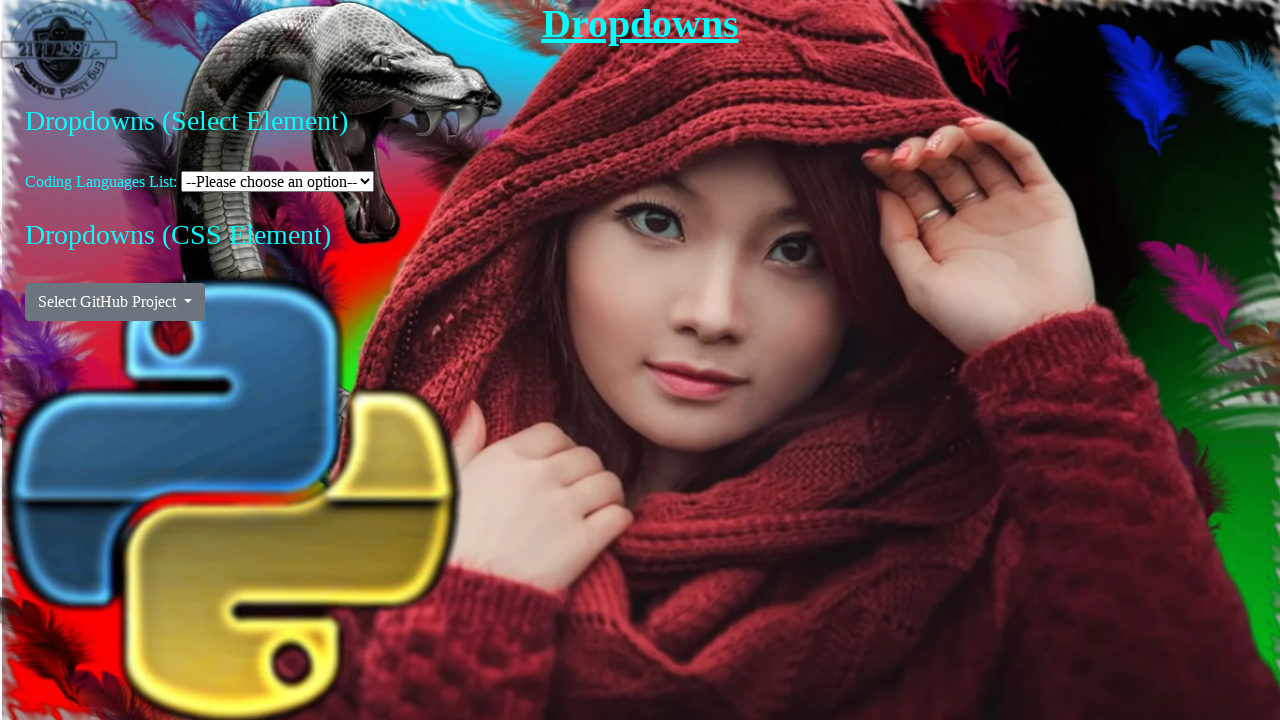

Clicked dropdown button to open CSS-styled dropdown menu at (115, 302) on #dropdownMenuButton
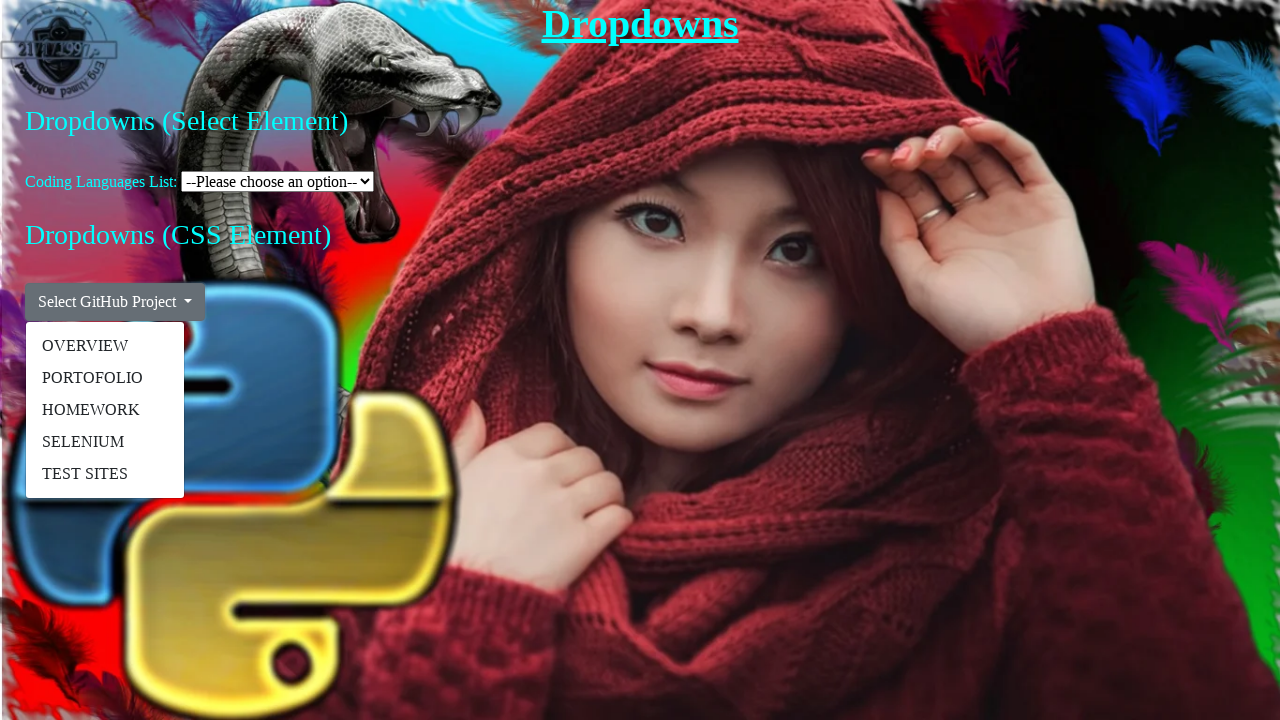

Selected fourth option from dropdown list at (105, 442) on xpath=//*[@id="dropdowns"]/div[2]/div/ul/li[4]/a
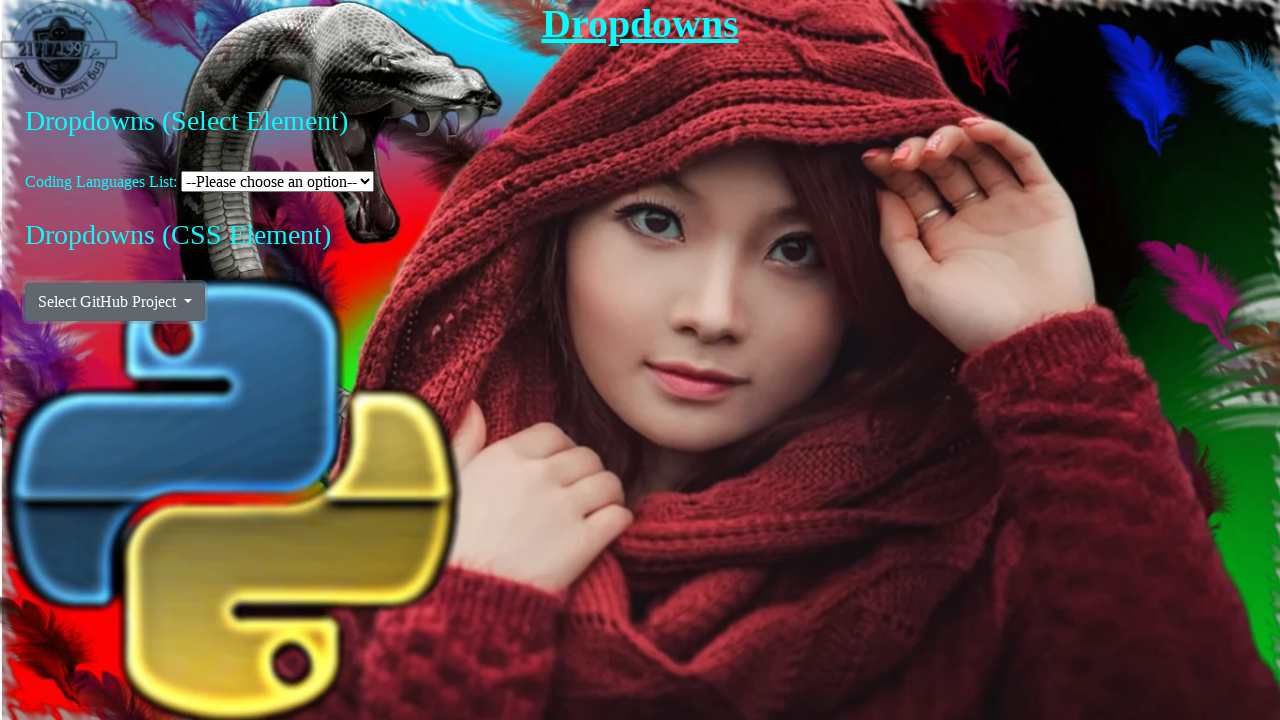

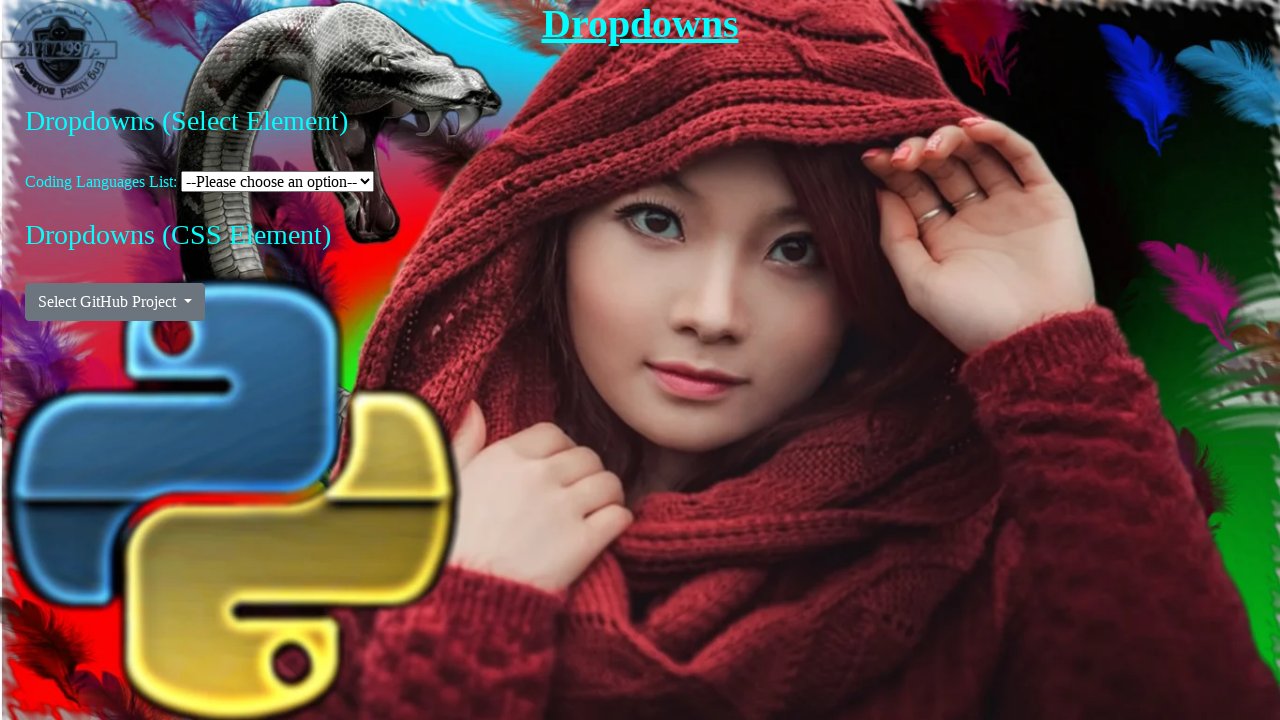